Tests the login flow by first retrieving a temporary password from the forgot password page, then using it to log in and verify successful authentication

Starting URL: https://rahulshettyacademy.com/locatorspractice/

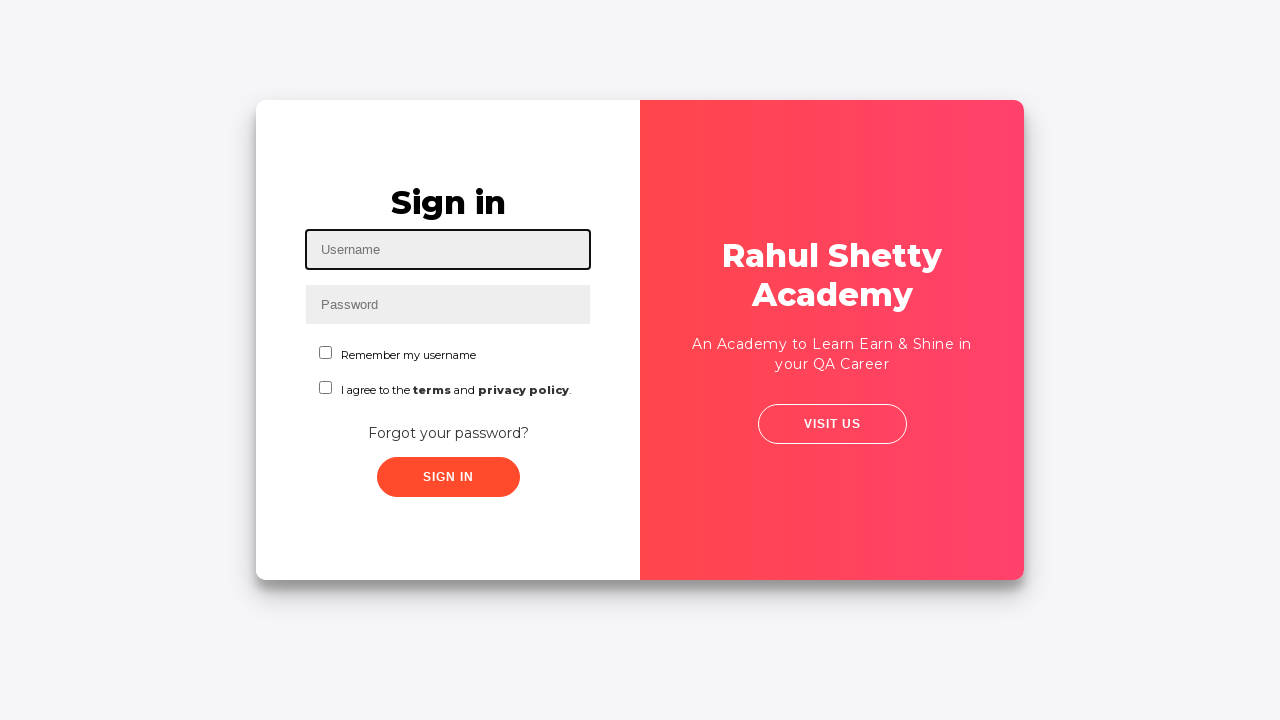

Clicked 'Forgot your password?' link at (448, 433) on a:text('Forgot your password?')
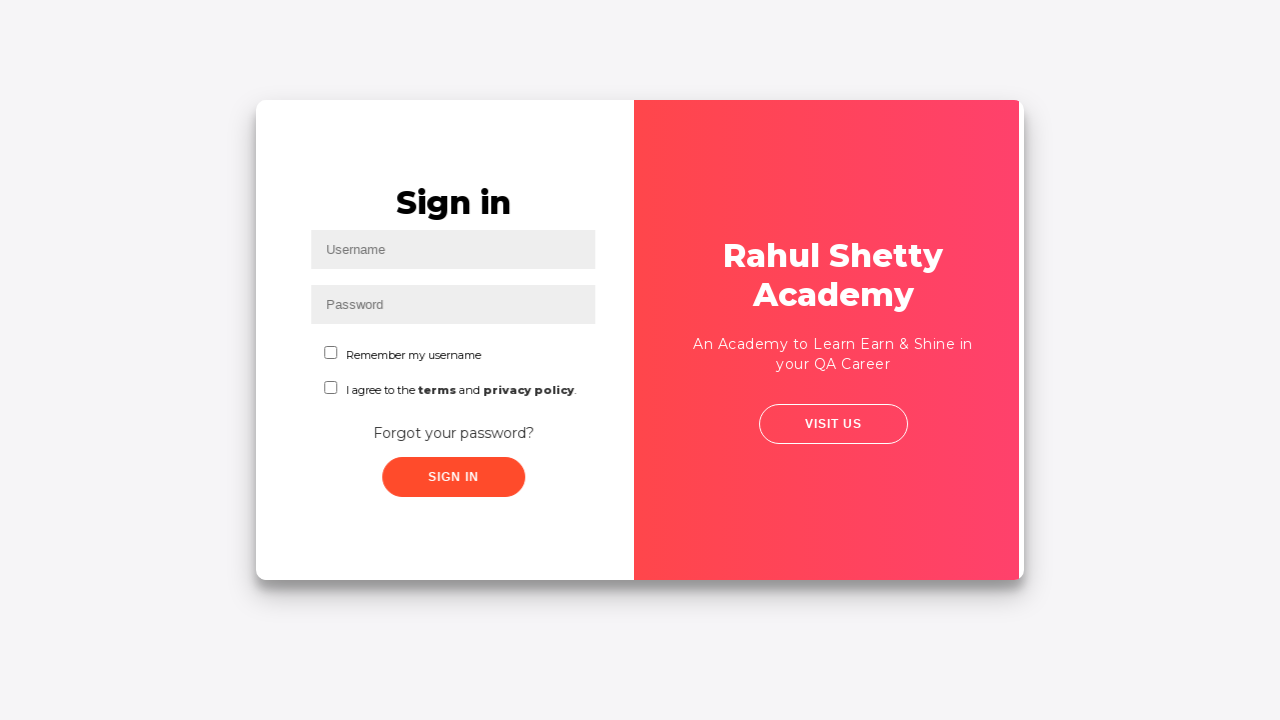

Waited for forgot password form to load
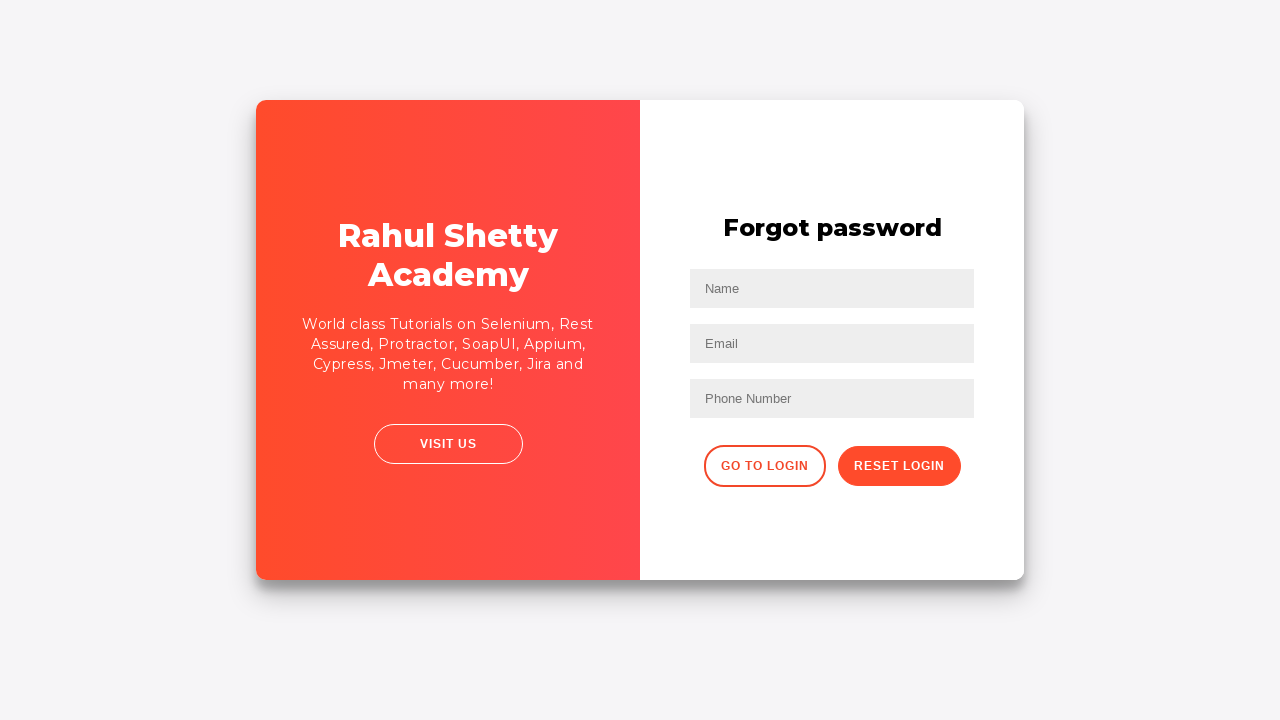

Clicked reset password button at (899, 466) on .reset-pwd-btn
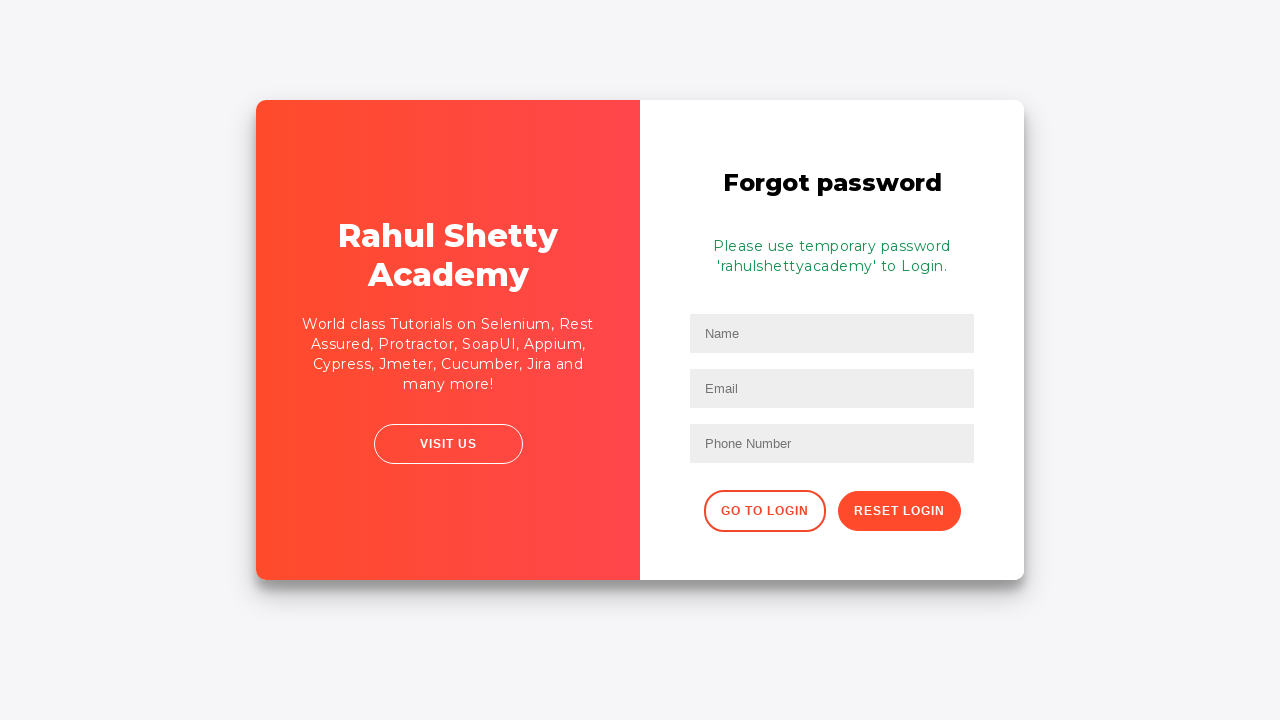

Retrieved temporary password from reset password page
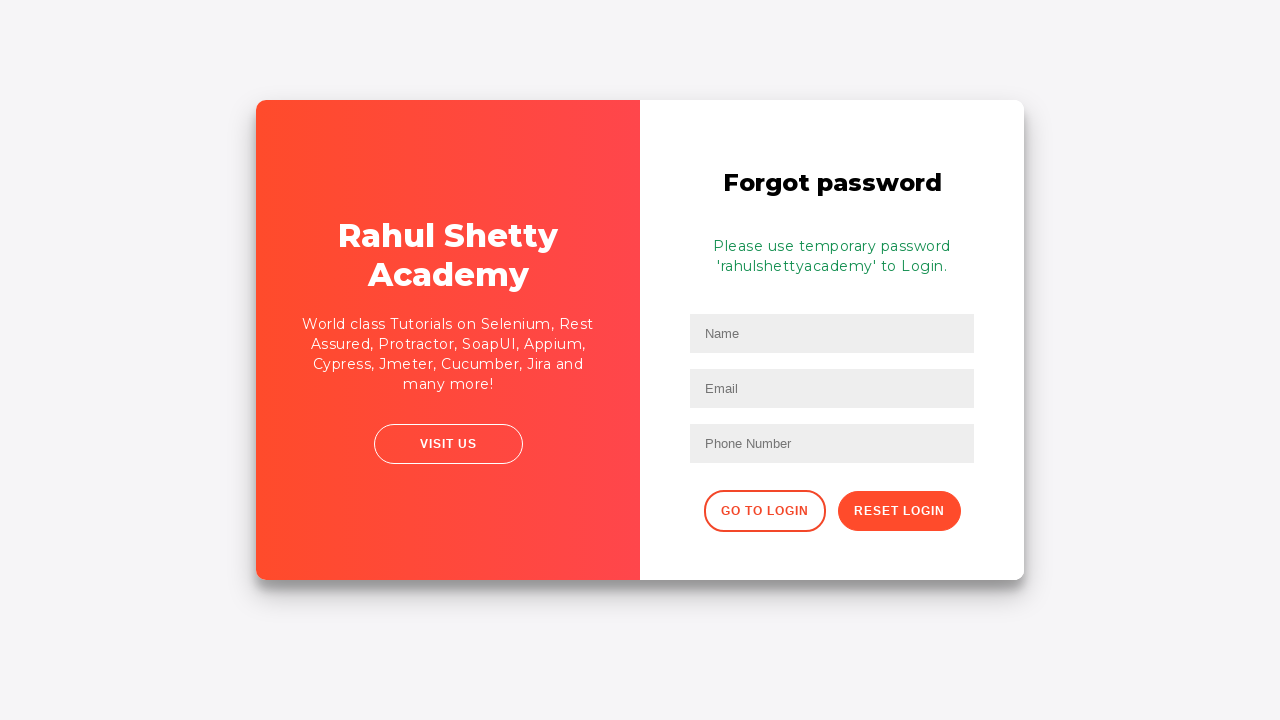

Extracted temporary password: 'rahulshettyacademy'
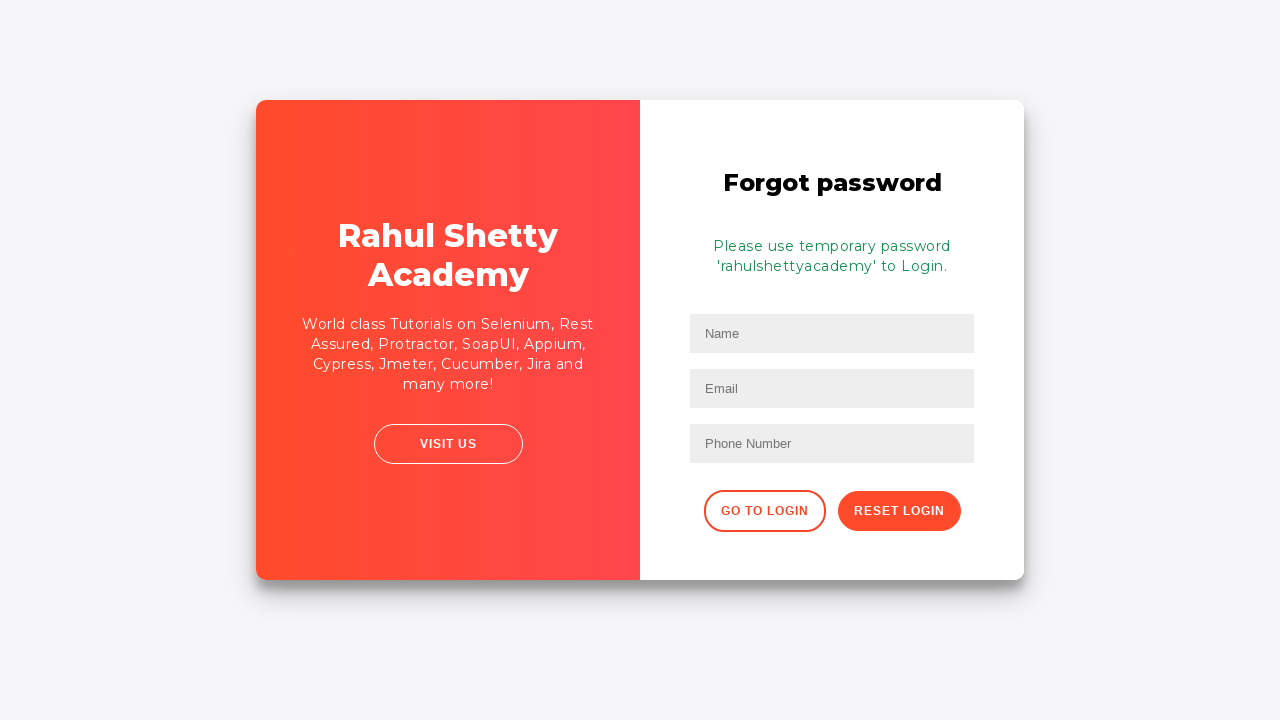

Navigated back to login page
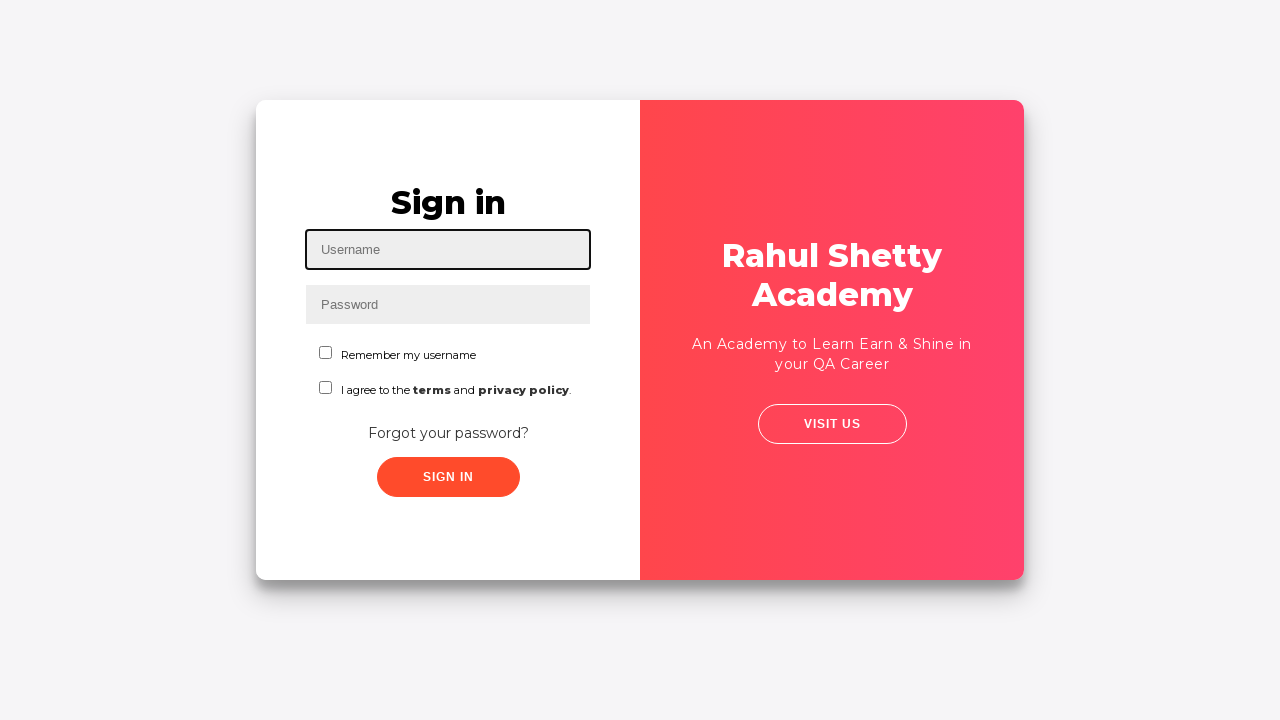

Filled username field with 'TestUser123' on #inputUsername
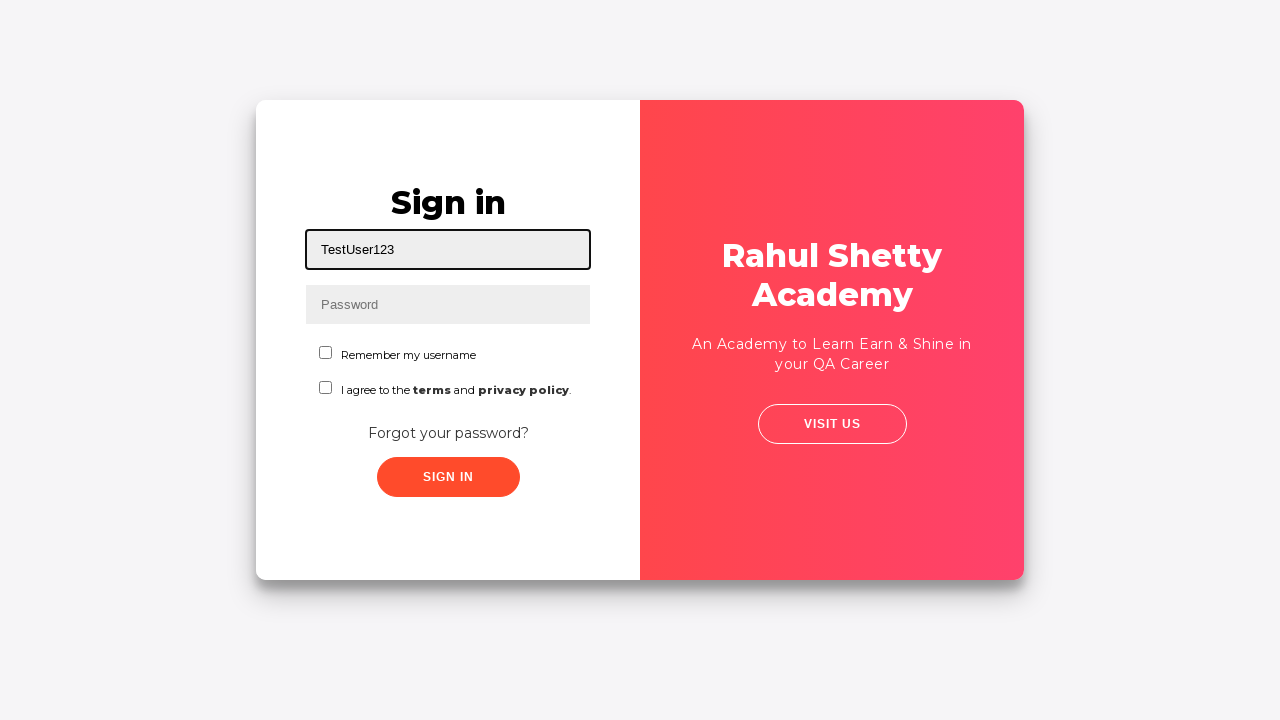

Filled password field with temporary password on input[name='inputPassword']
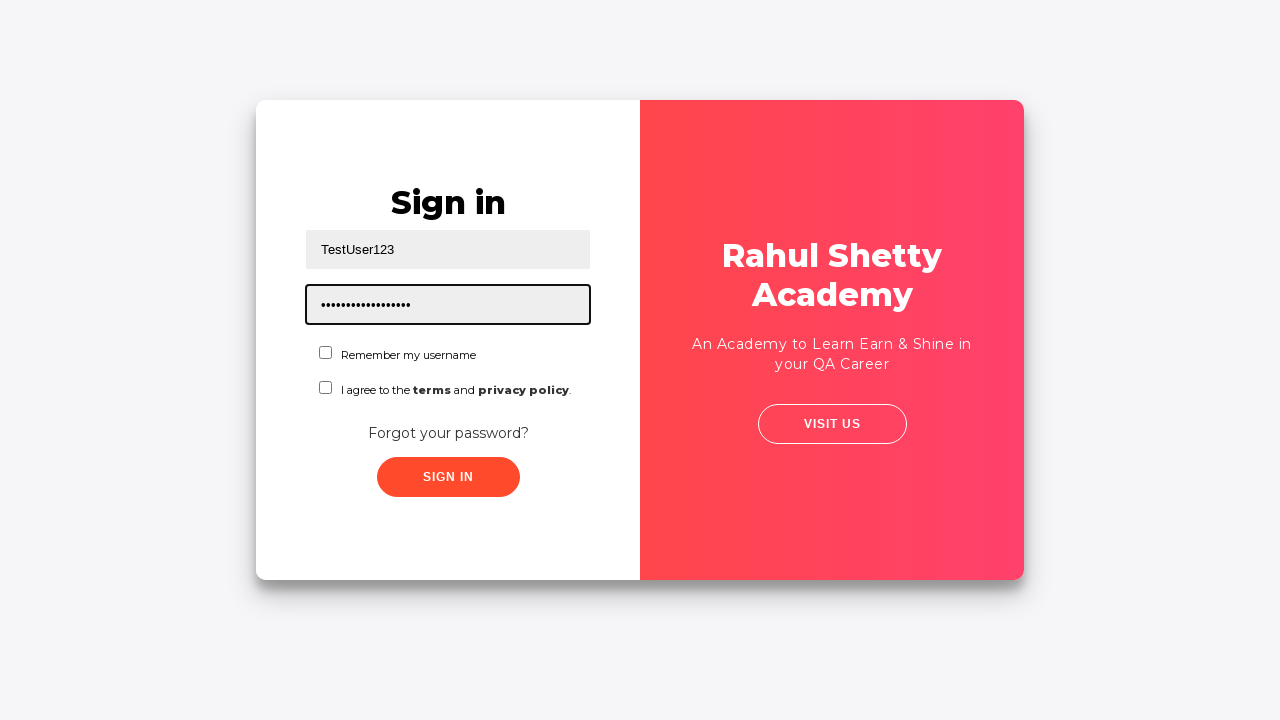

Clicked sign in button at (448, 477) on .signInBtn
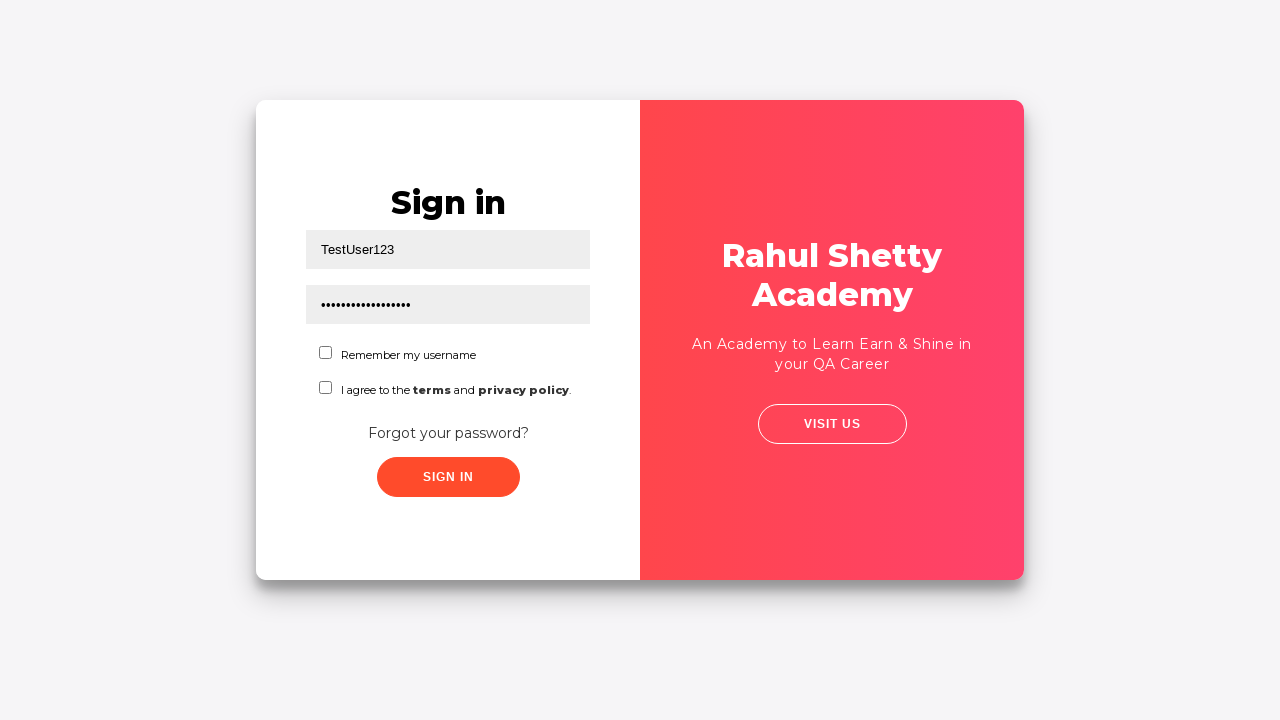

Waited for login to complete
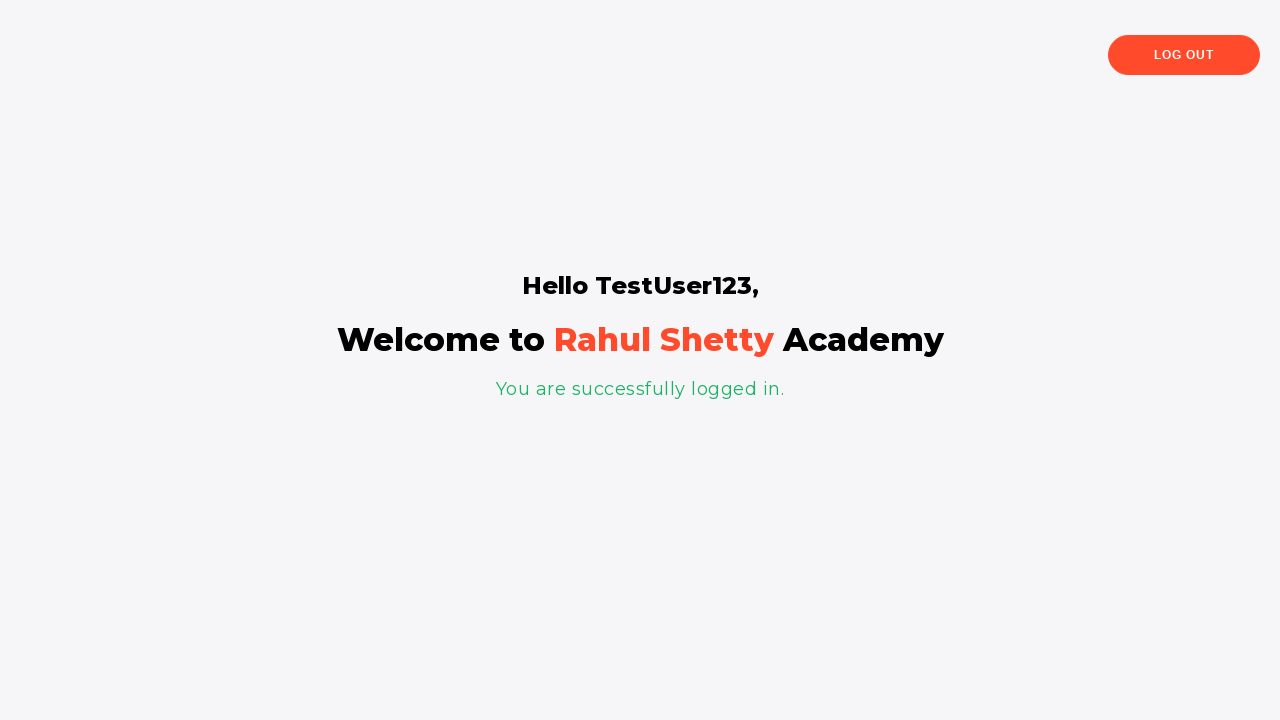

Retrieved success message from page
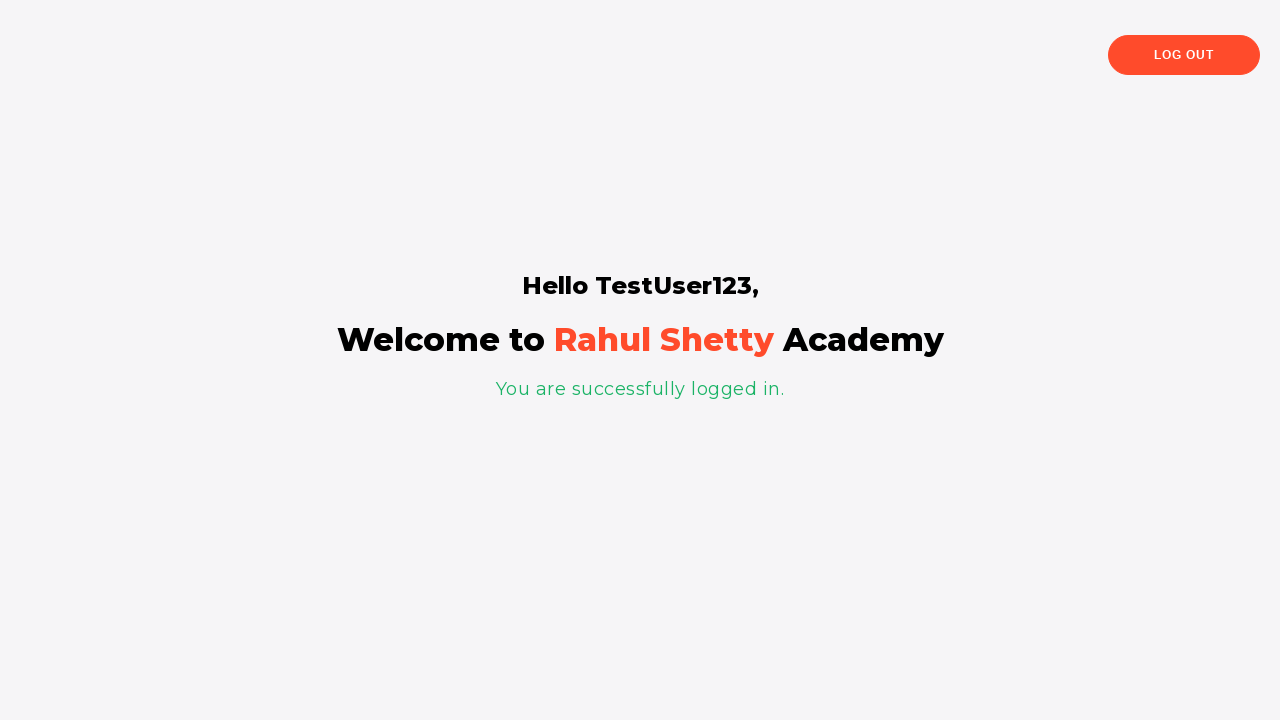

Verified success message: 'You are successfully logged in.'
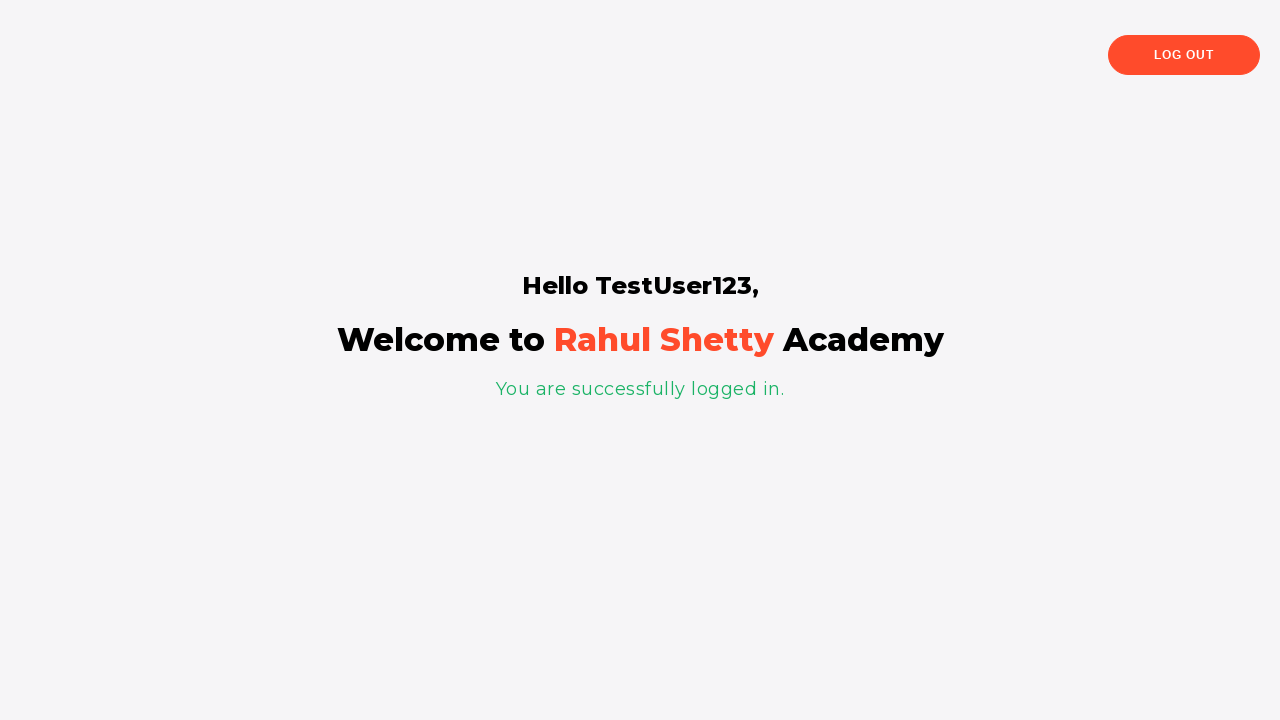

Retrieved username display from page
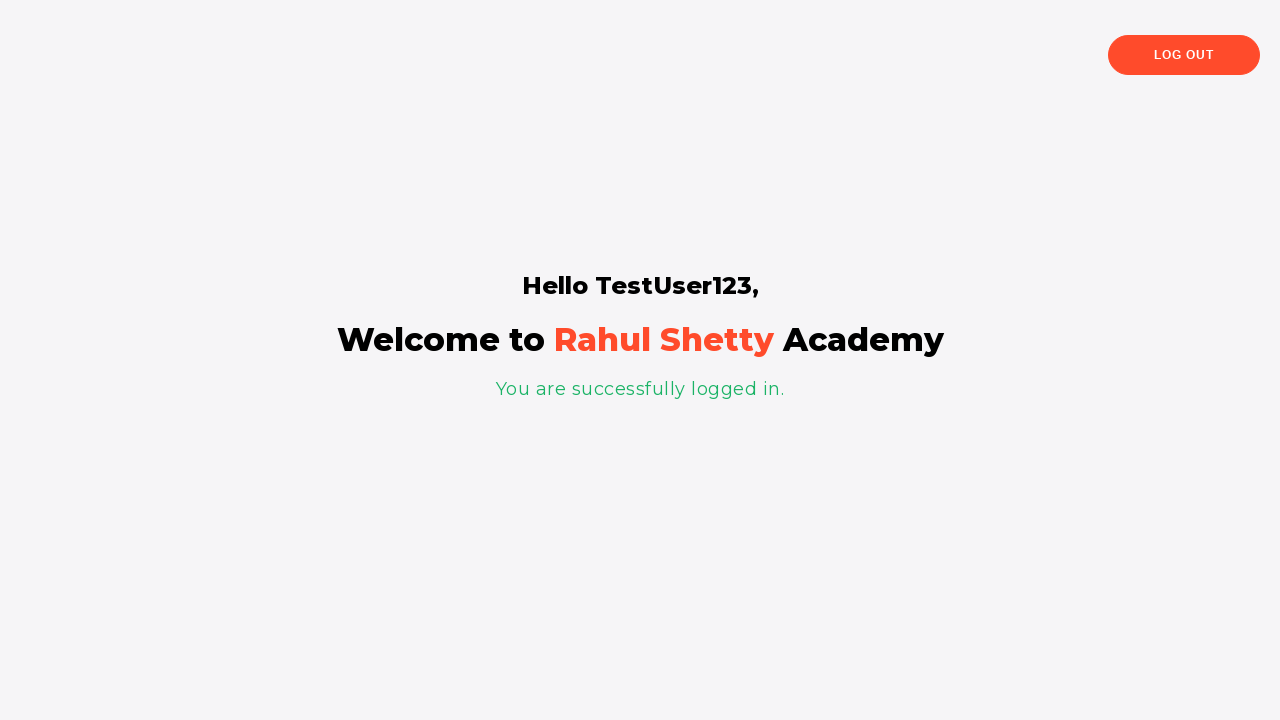

Verified username display: 'Hello TestUser123,'
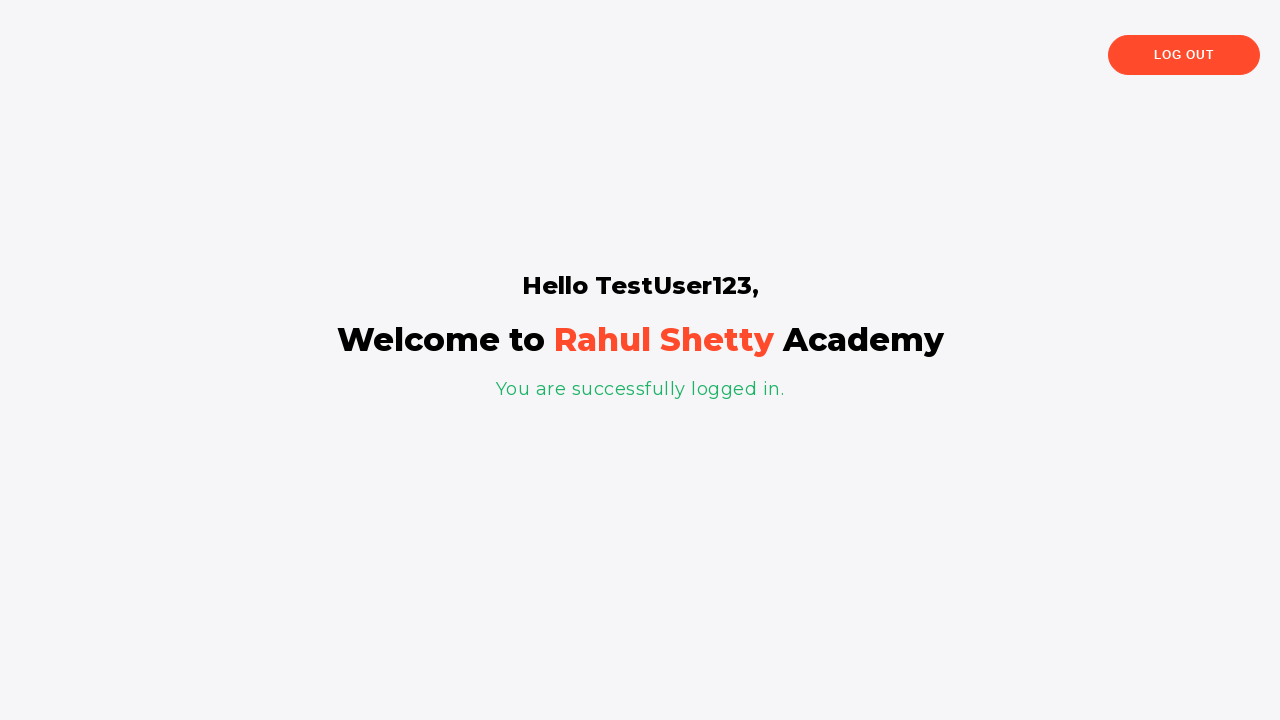

Clicked Log Out button at (1184, 55) on button:text('Log Out')
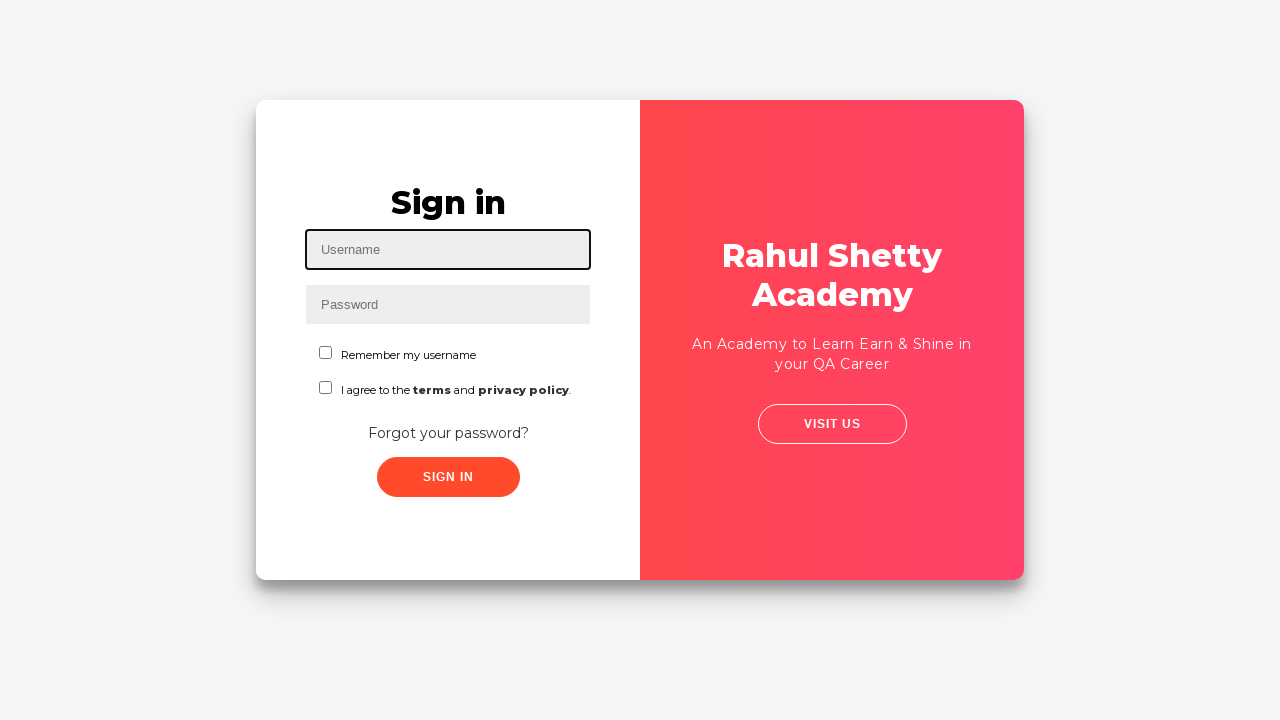

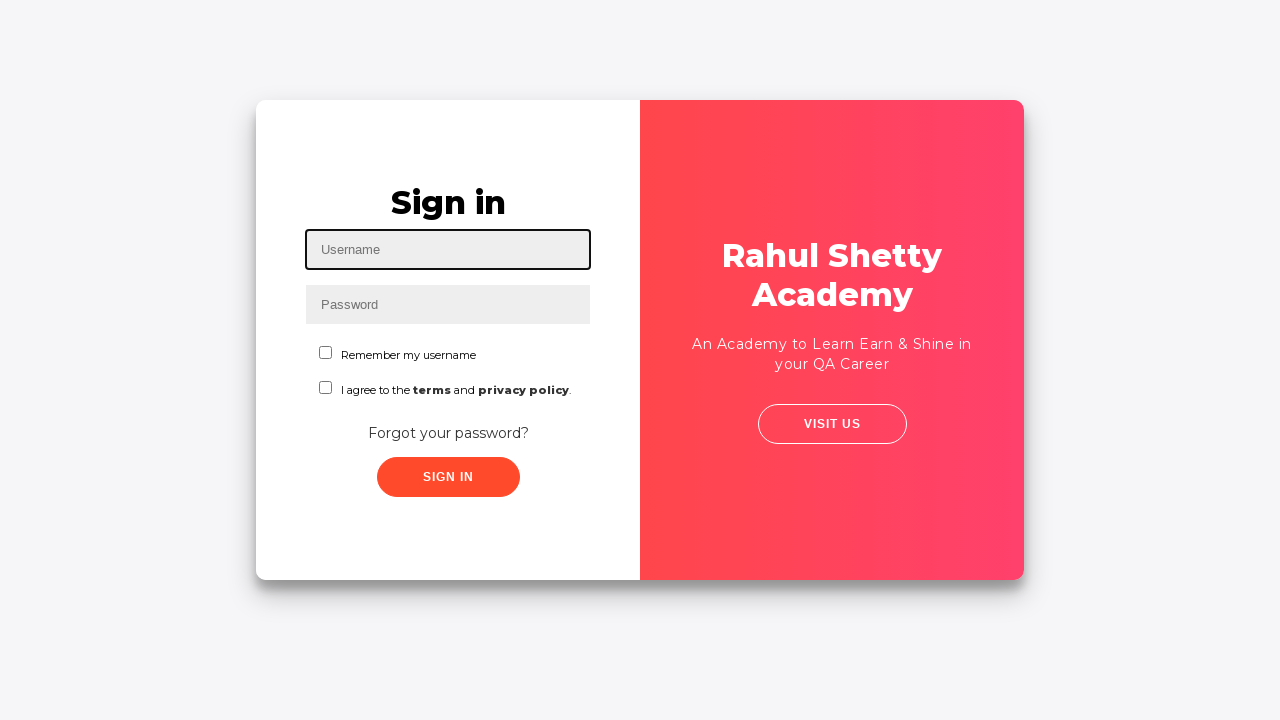